Tests drag and drop functionality on the jQuery UI droppable demo page by dragging an element onto a drop target within an iframe, then clicks a menu button in the main content.

Starting URL: https://jqueryui.com/droppable/

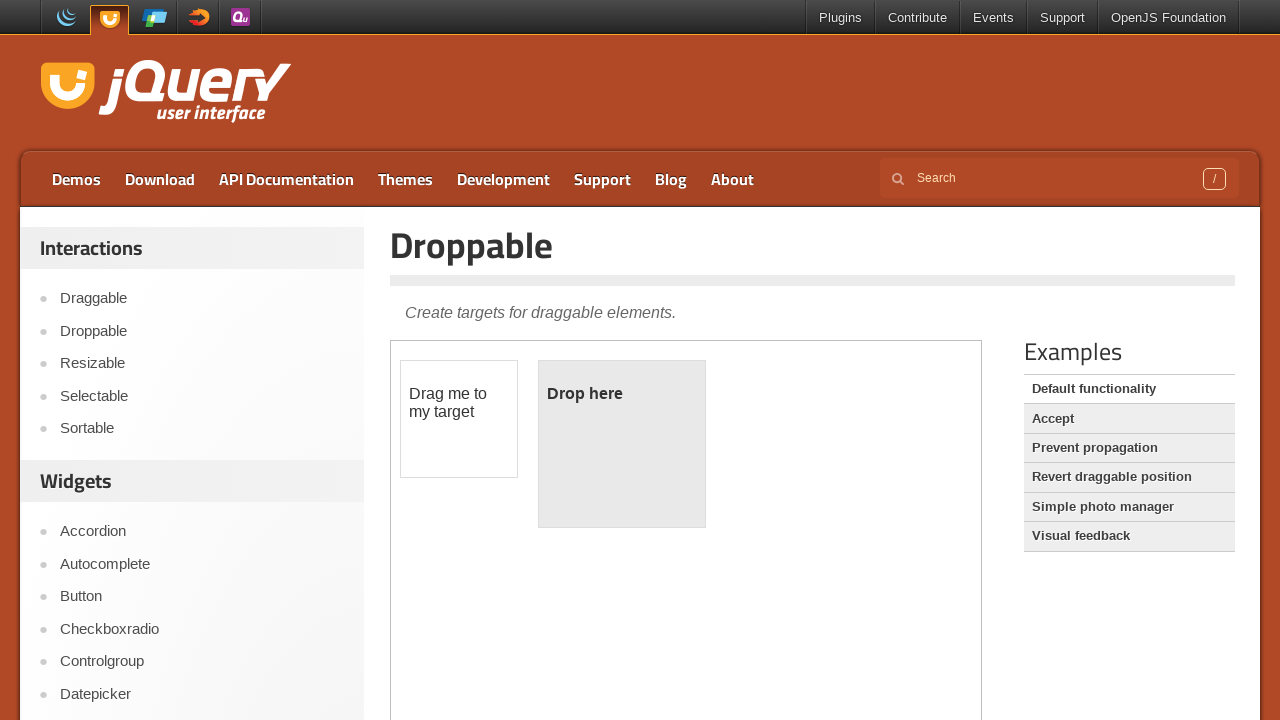

Located the iframe containing the drag and drop demo
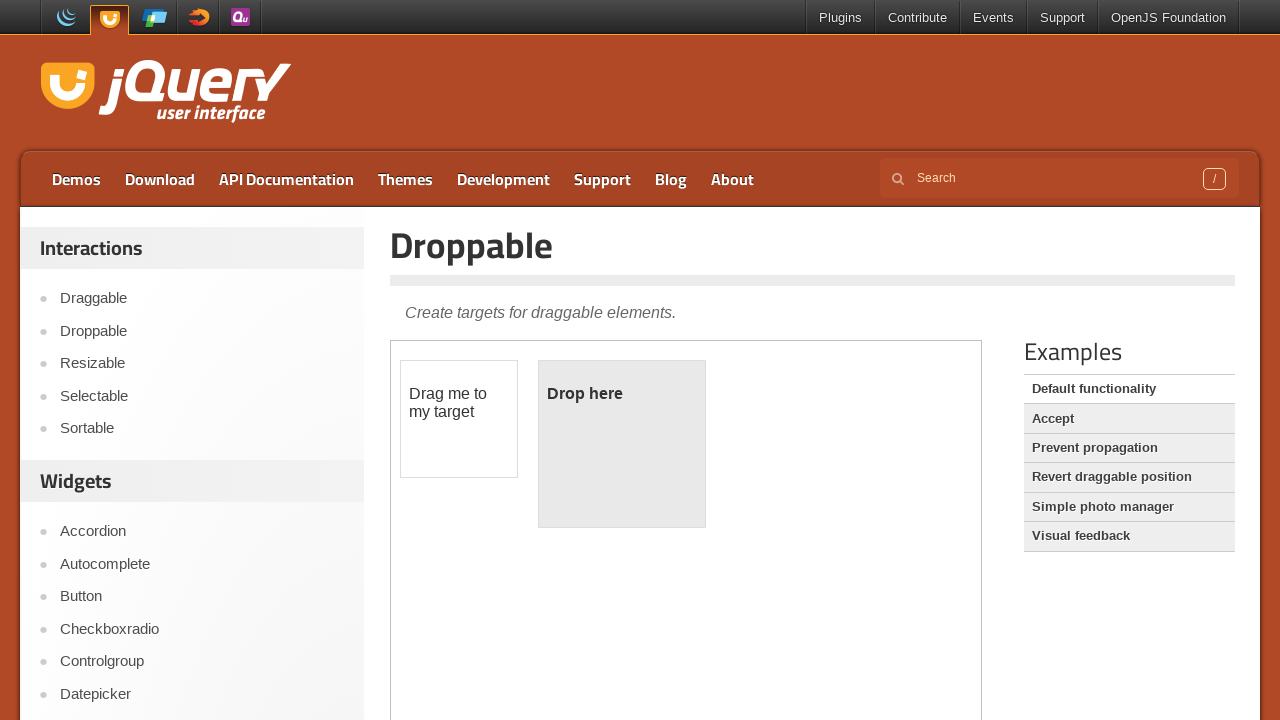

Located the draggable element within the iframe
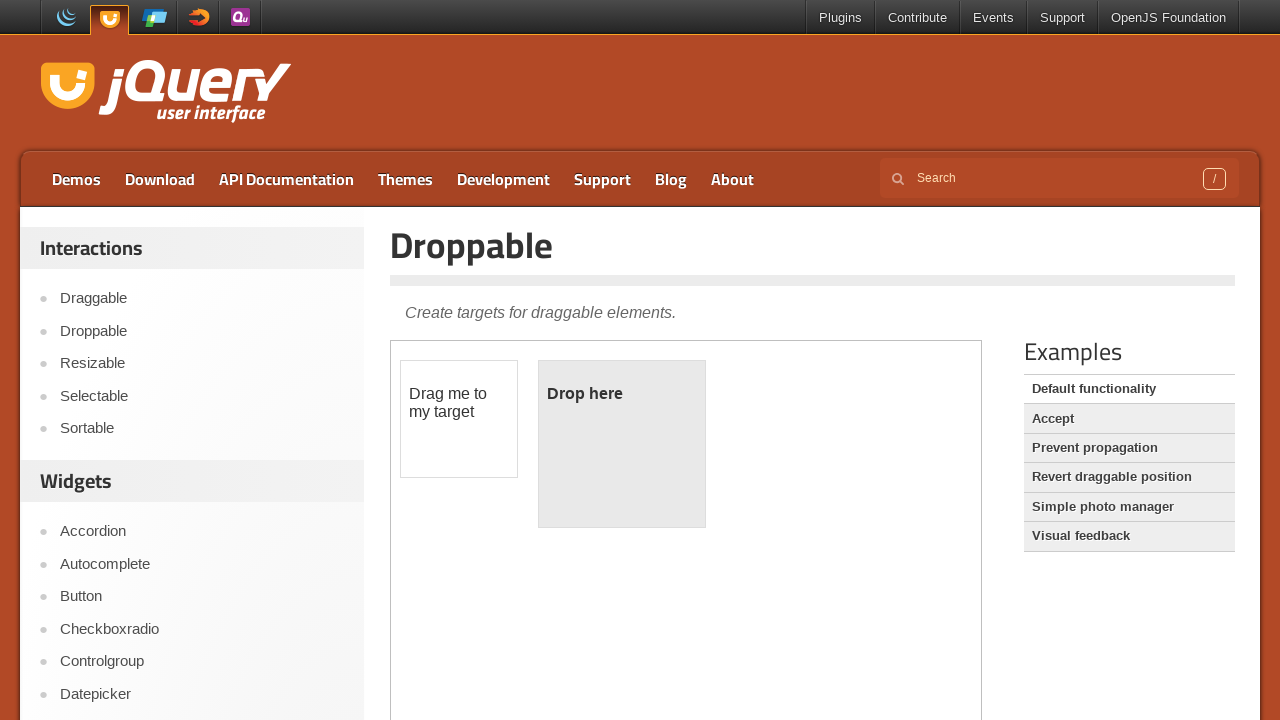

Located the droppable target element within the iframe
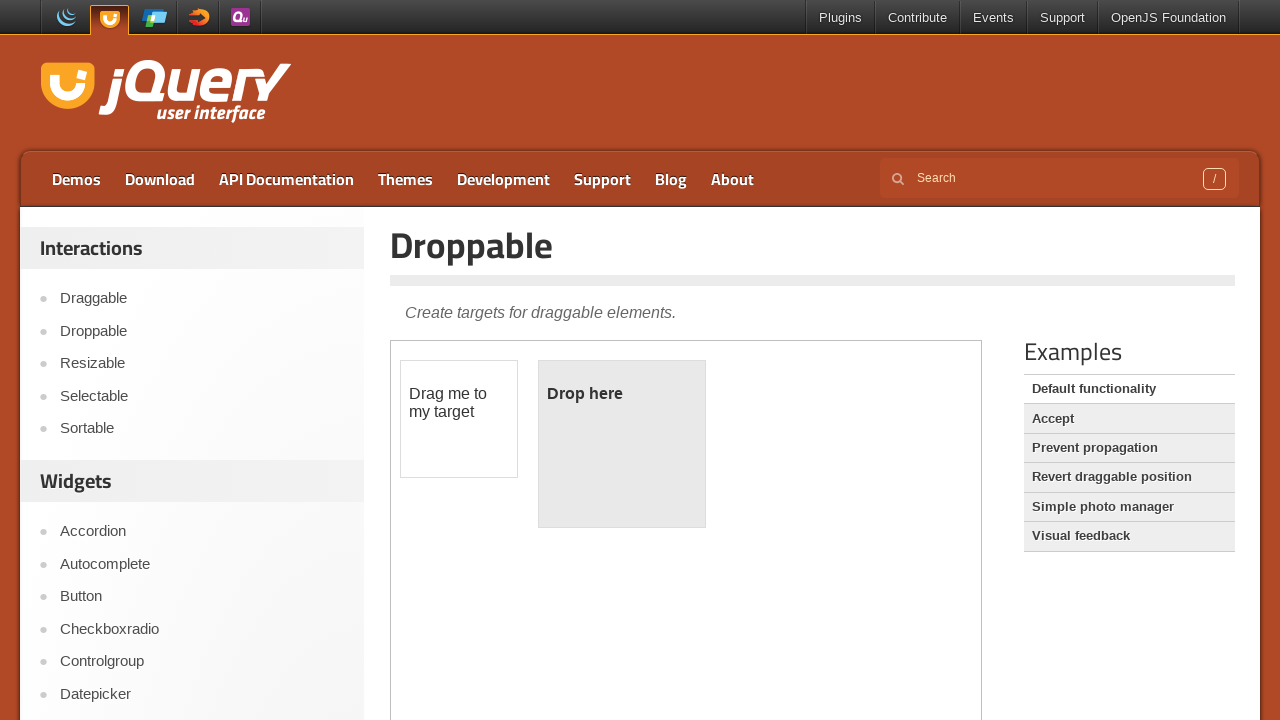

Dragged element onto the drop target at (622, 444)
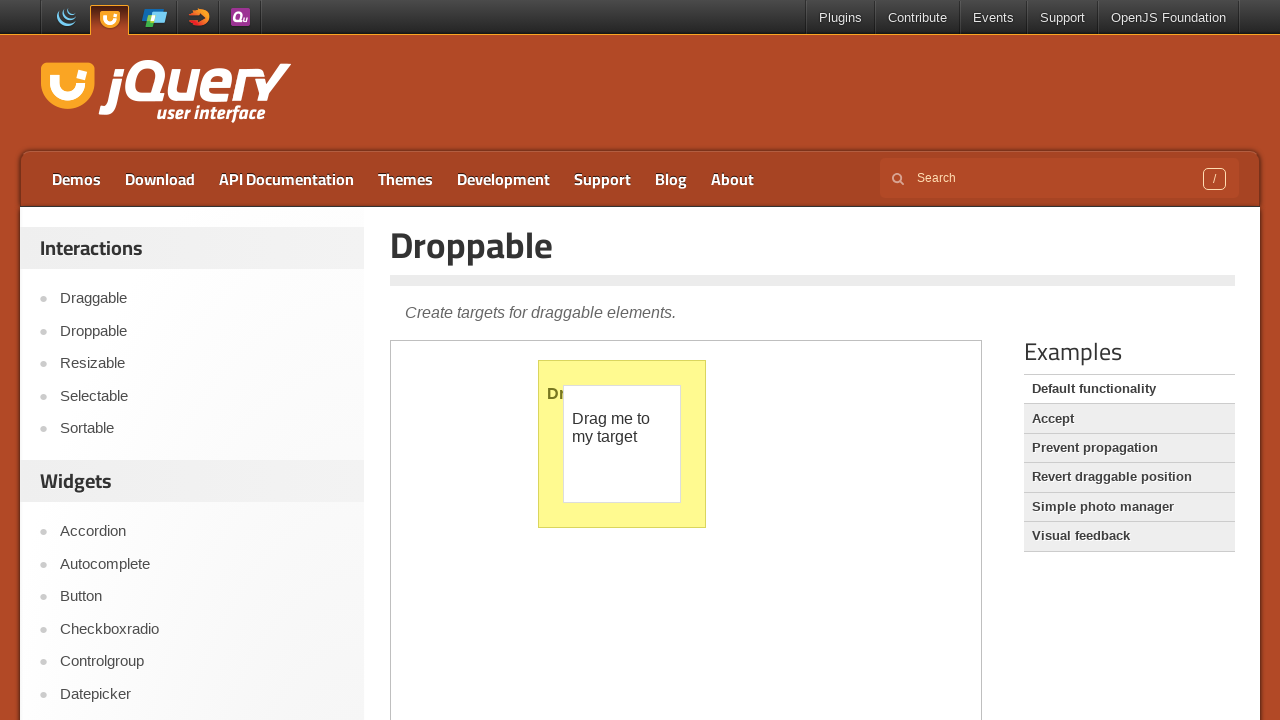

Clicked the first menu item in the top navigation at (76, 179) on #menu-top > li:first-child > a
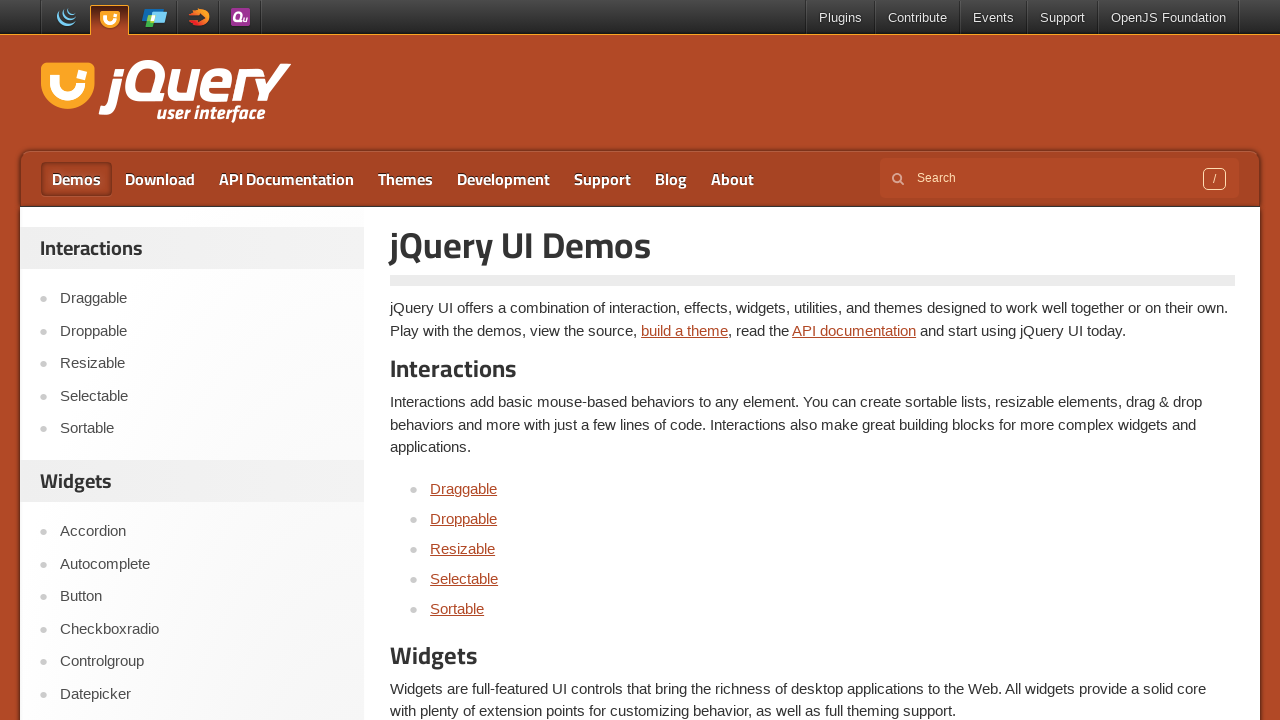

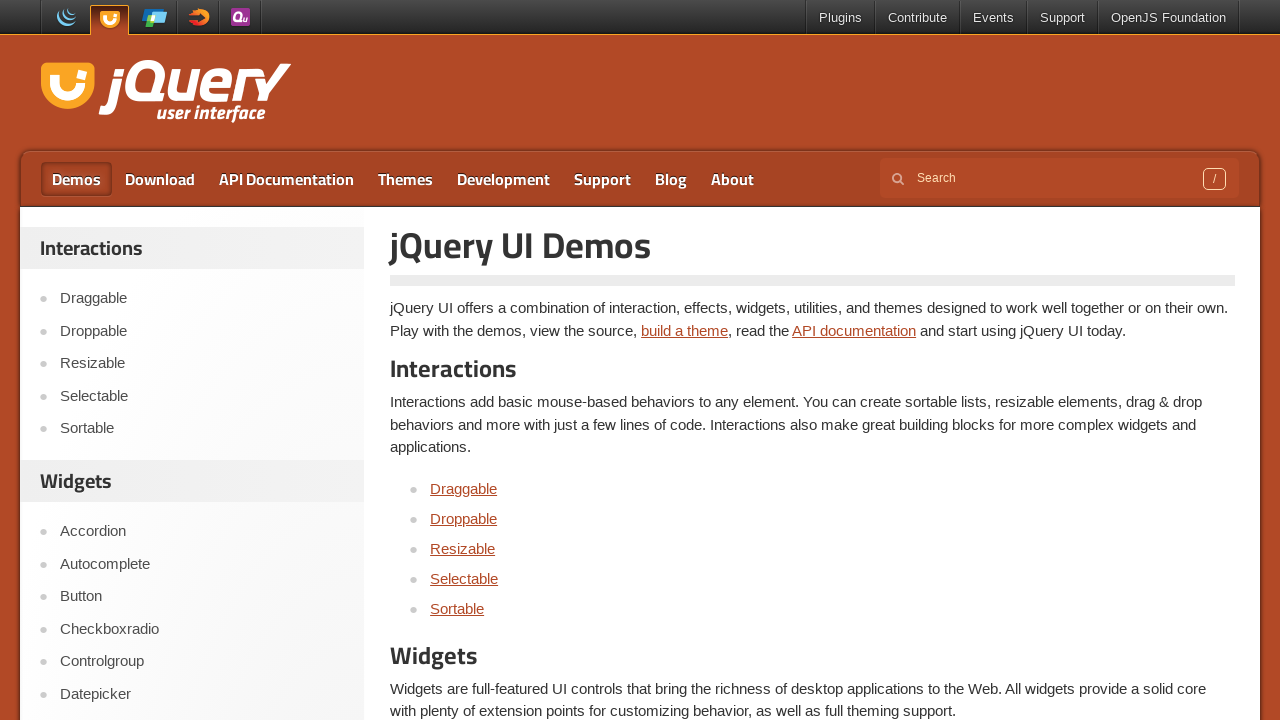